Navigates to the contacts app homepage and clicks on the last link element on the page

Starting URL: https://contacts-app.tobbymarshall815.vercel.app/home

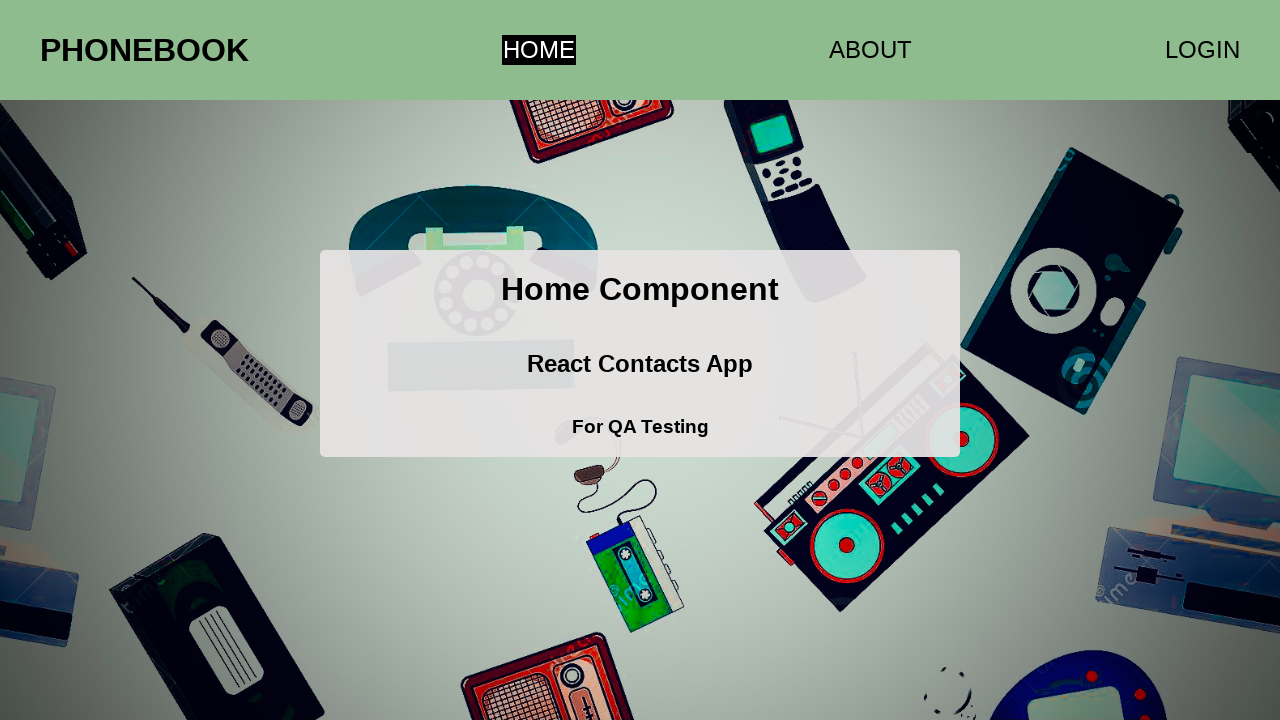

Navigated to contacts app homepage
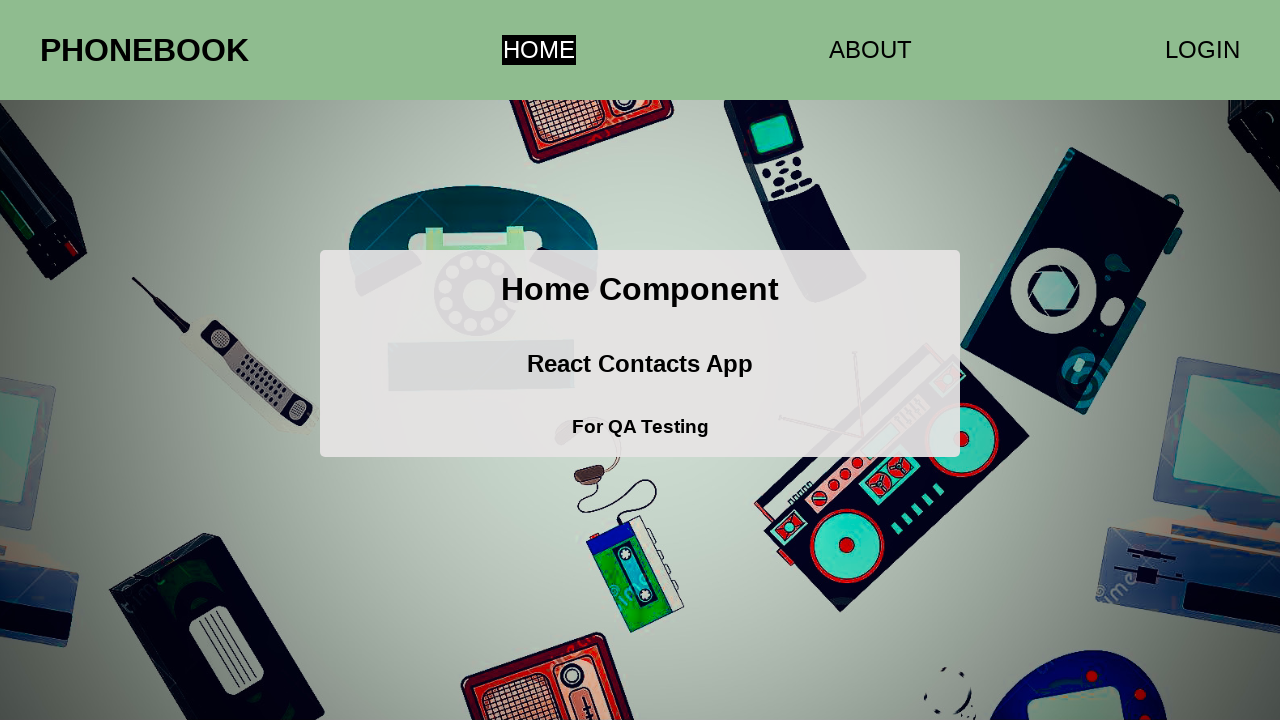

Retrieved all link elements from the page
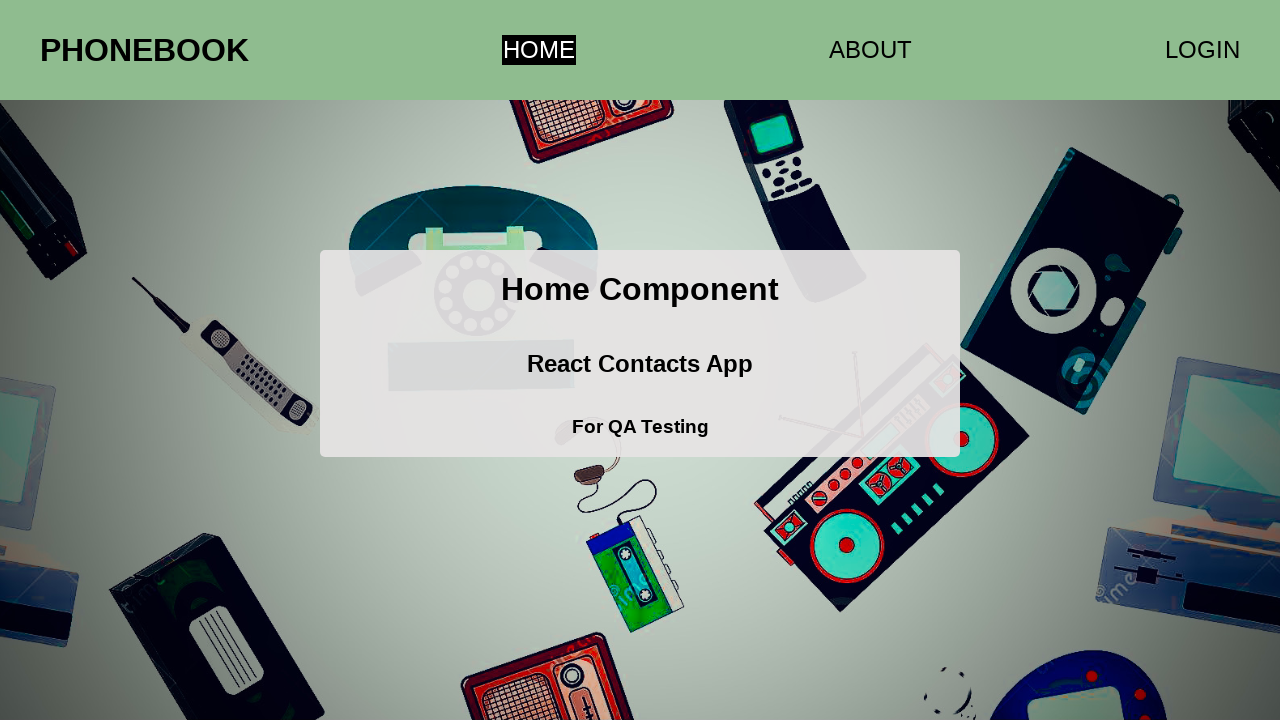

Clicked the last link element on the page
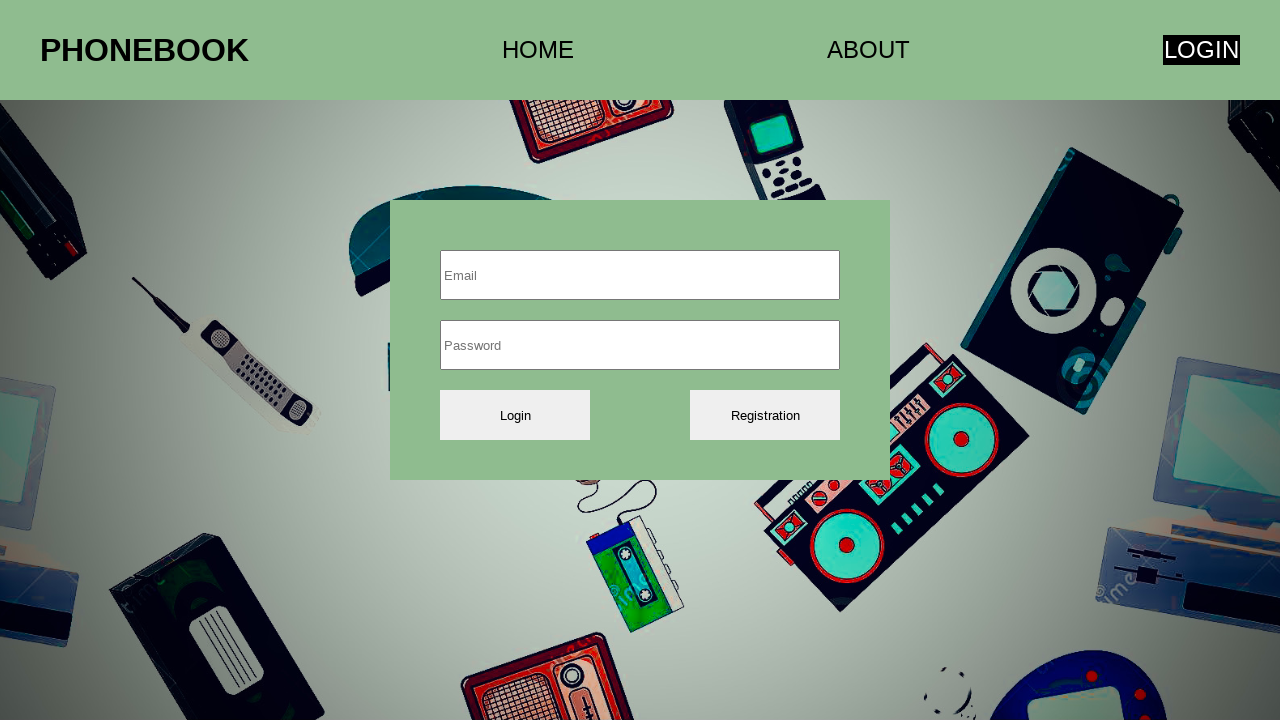

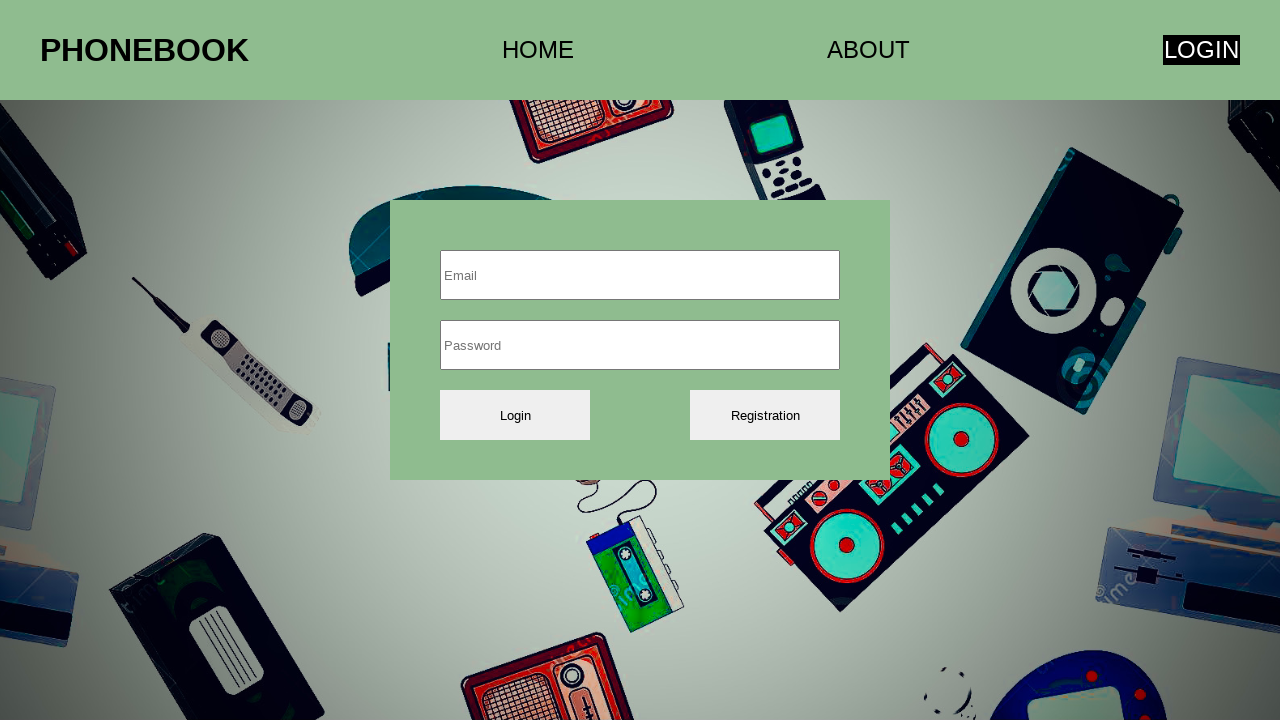